Tests that elements are not auto-hidden when sorting is applied to server-side tables

Starting URL: https://proteomics3.ucsd.edu/ProteoSAFe/result.jsp?task=4236c43b0d3a476a8e7f72aa00707e4b&view=view_differential#%7B%22table_sort_history%22%3A%22_dyn_%23adj.pvalue_asc%22%7D?test=true

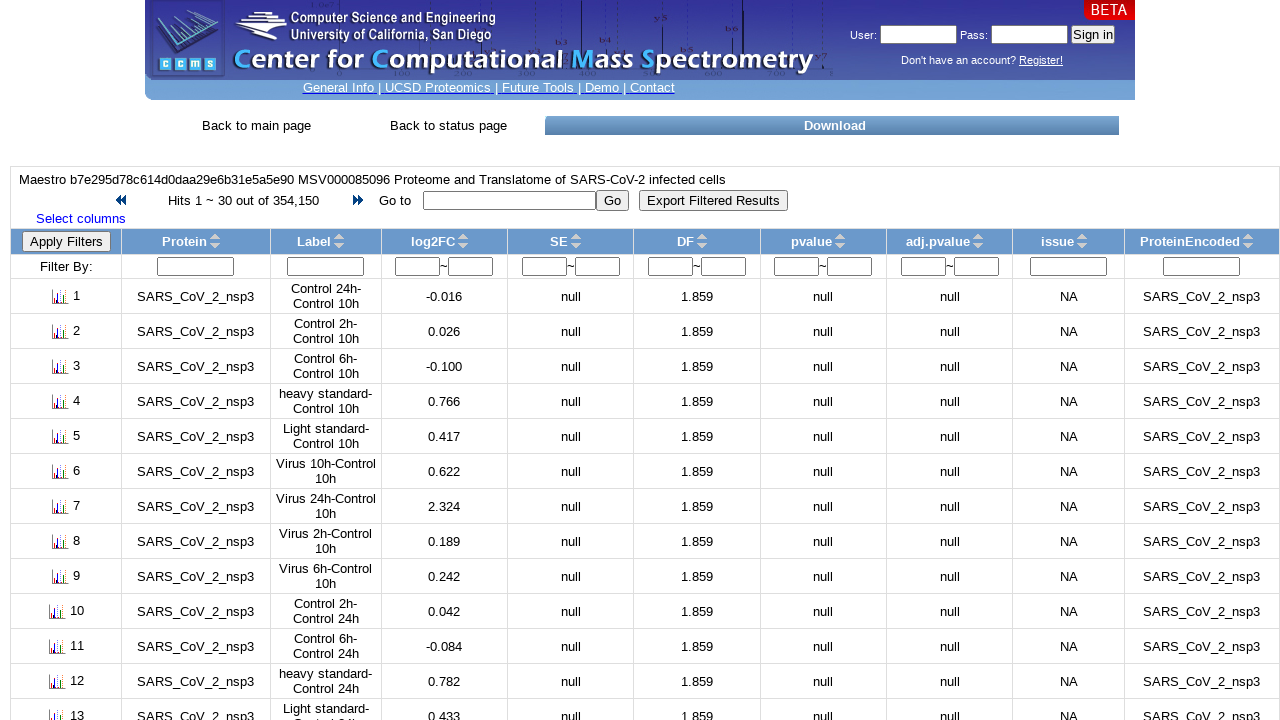

Waited 5 seconds for page to fully load
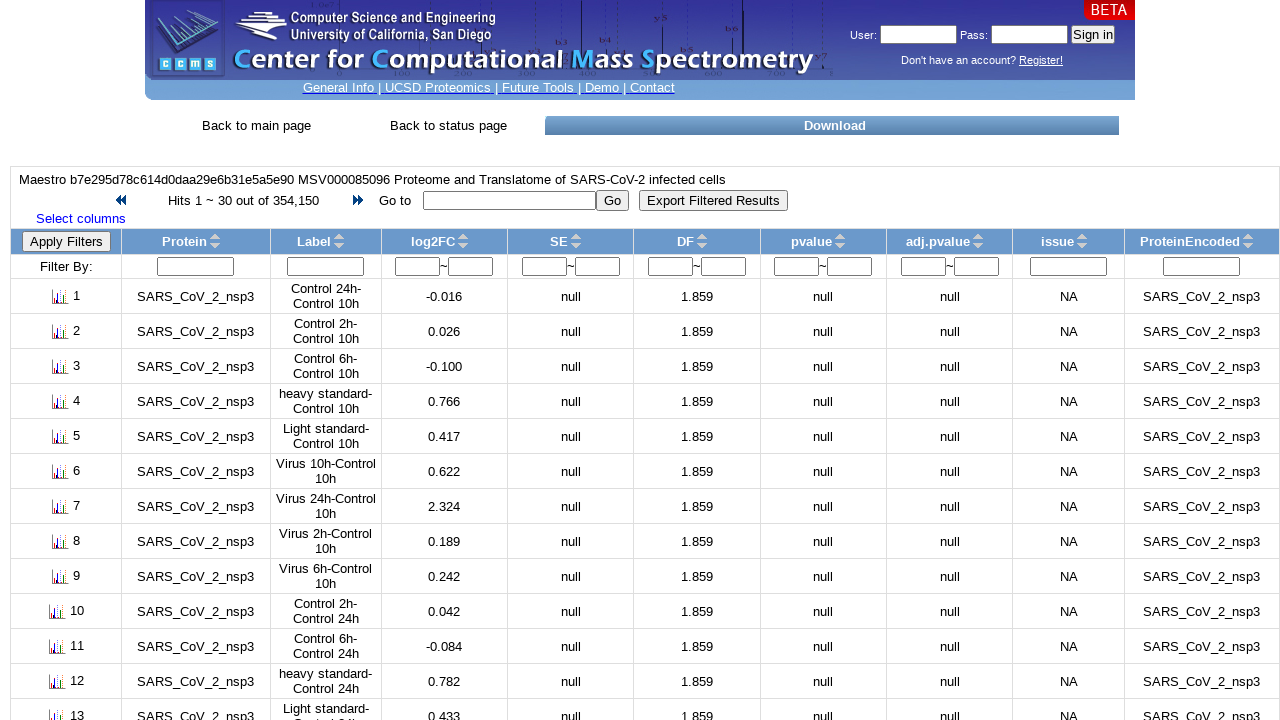

Verified that sorted column element exists and is not auto-hidden
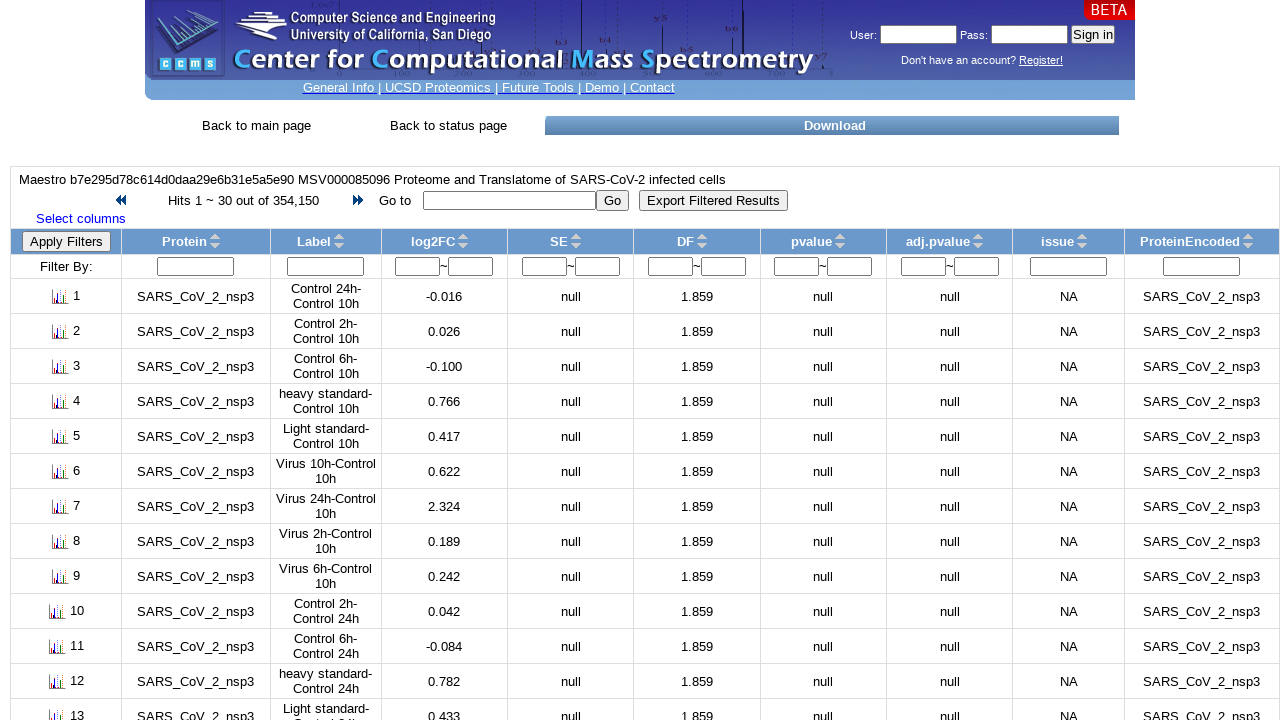

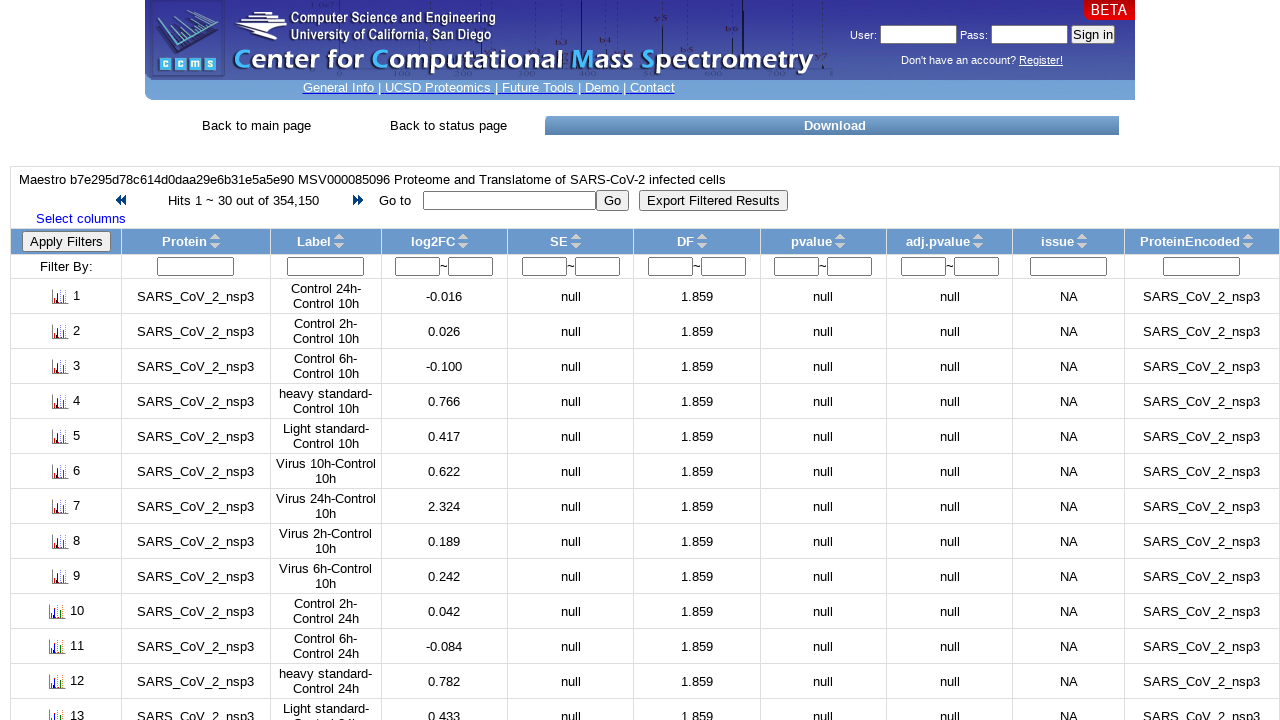